Tests hotel search functionality by filling in location field and email subscription field, then submitting the search form

Starting URL: https://hotel-testlab.coderslab.pl/en/

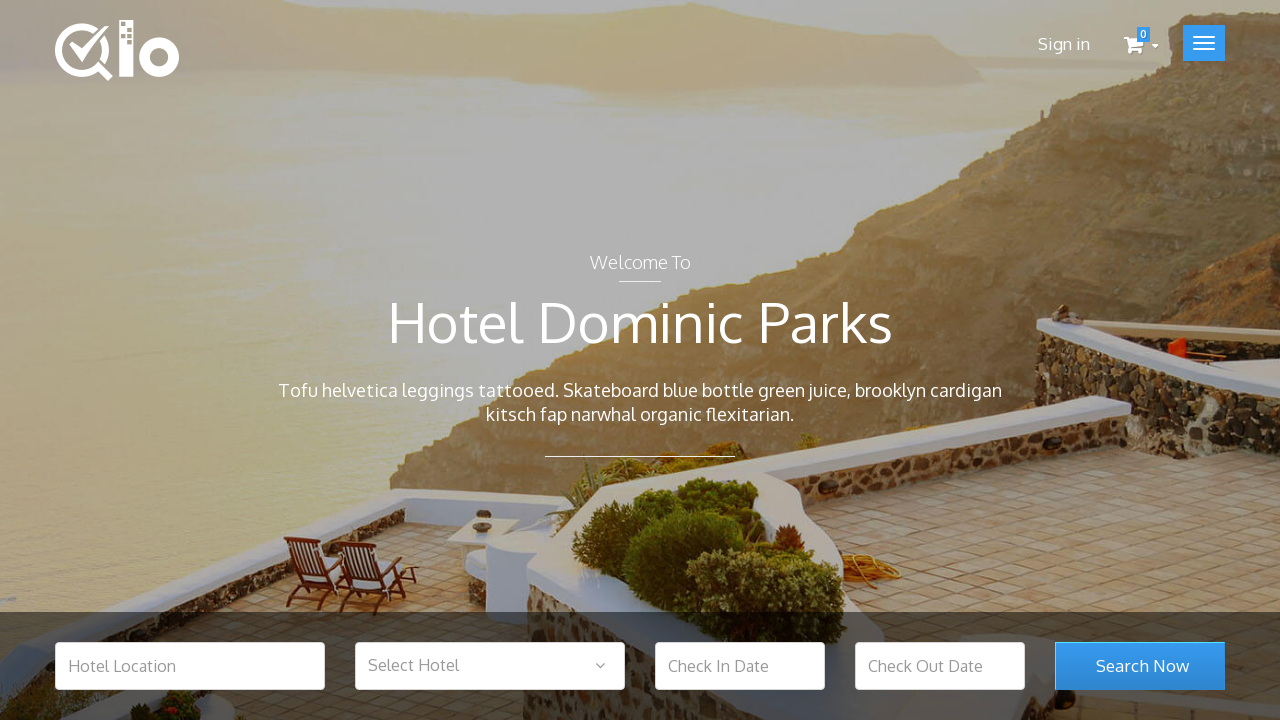

Filled hotel location field with 'Warsaw' on input[name='hotel_location']
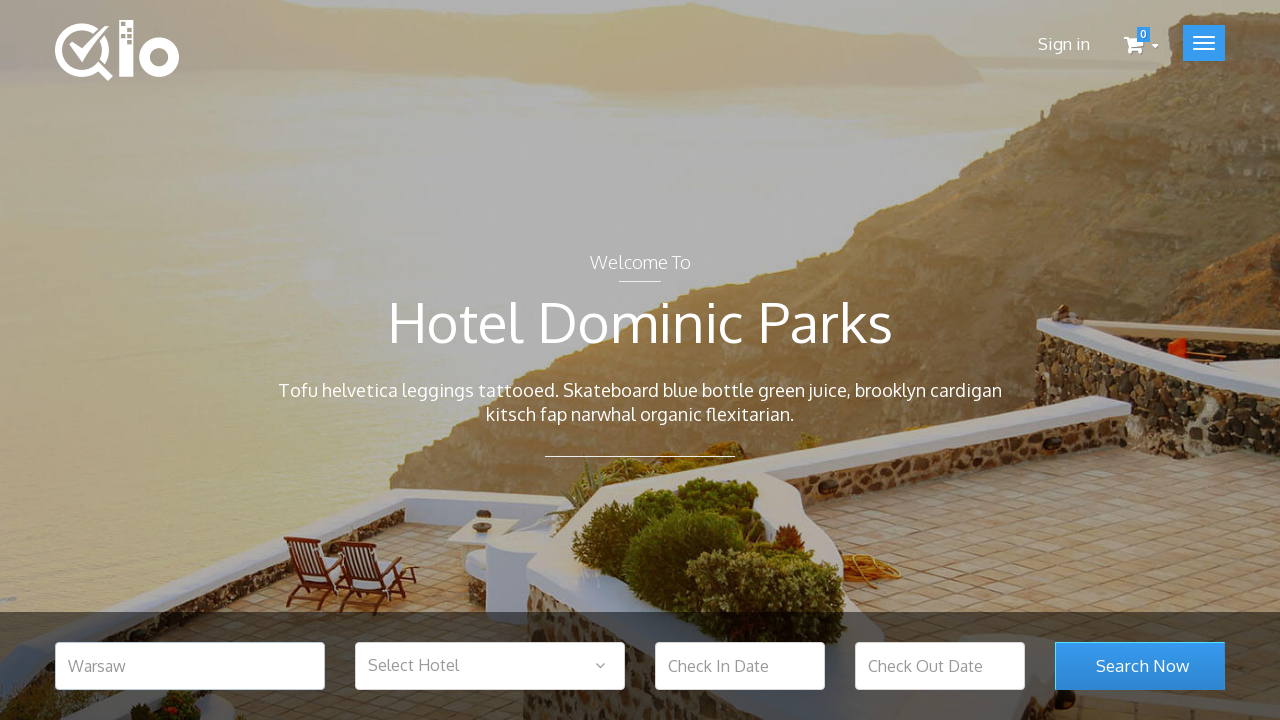

Filled email subscription field with 'test@test.com' on input[name='email']
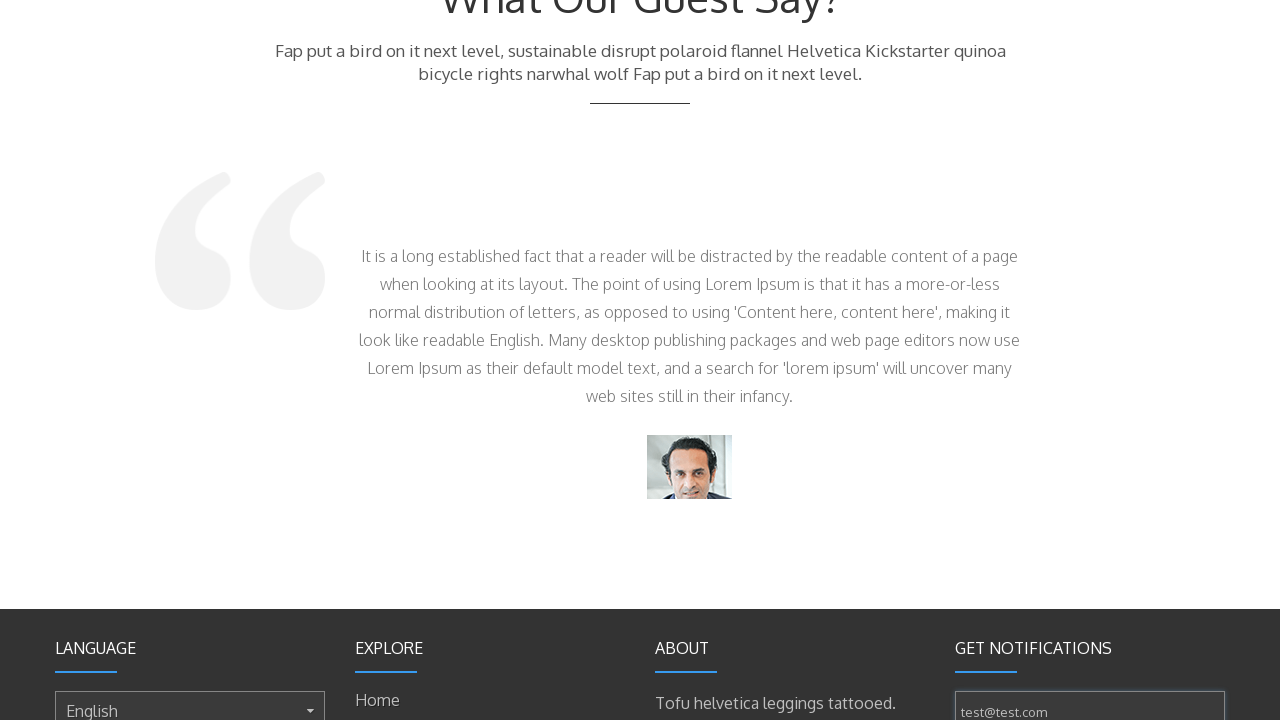

Clicked newsletter subscribe button at (1027, 376) on [name='submitNewsletter']
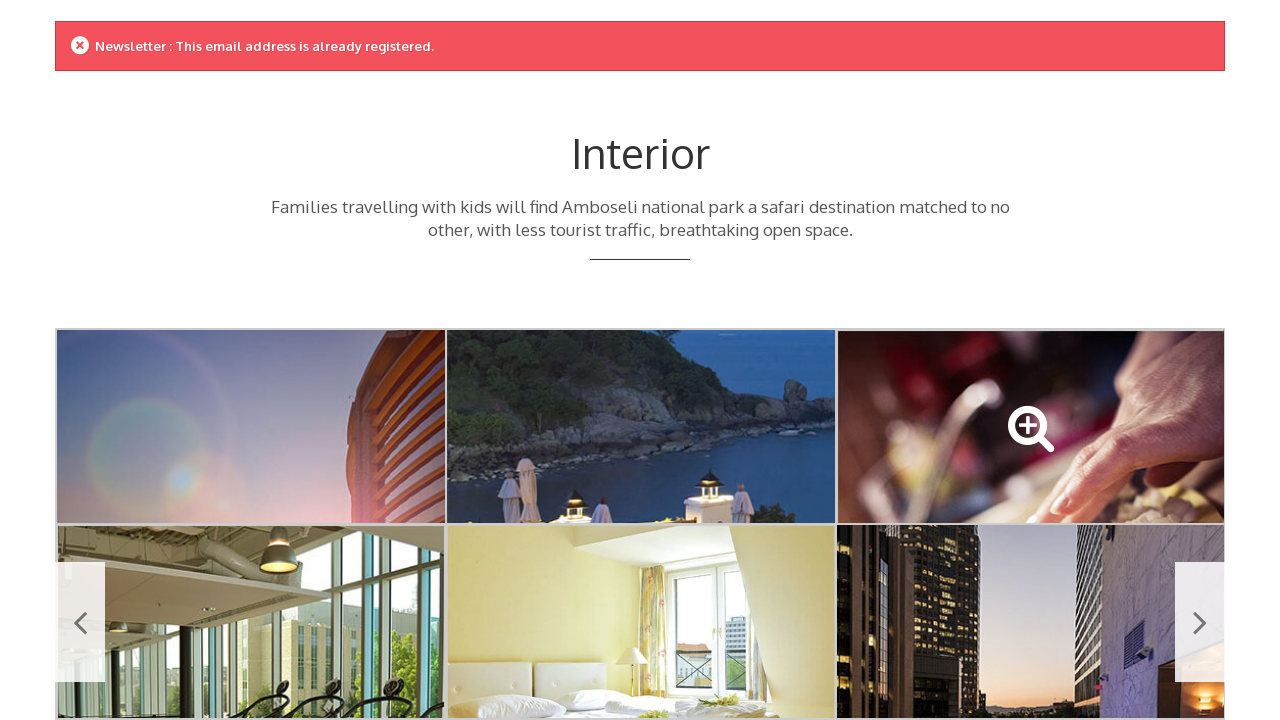

Submitted hotel search form by pressing Enter on search_room_submit button on [name='search_room_submit']
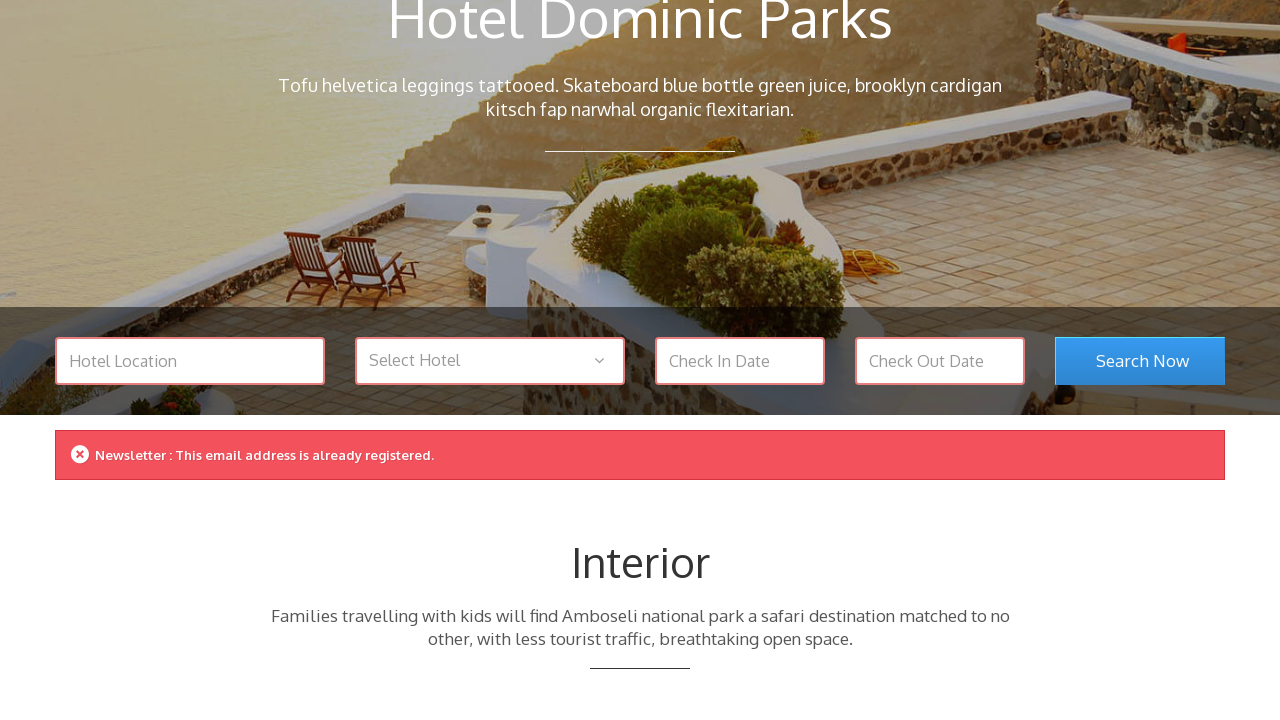

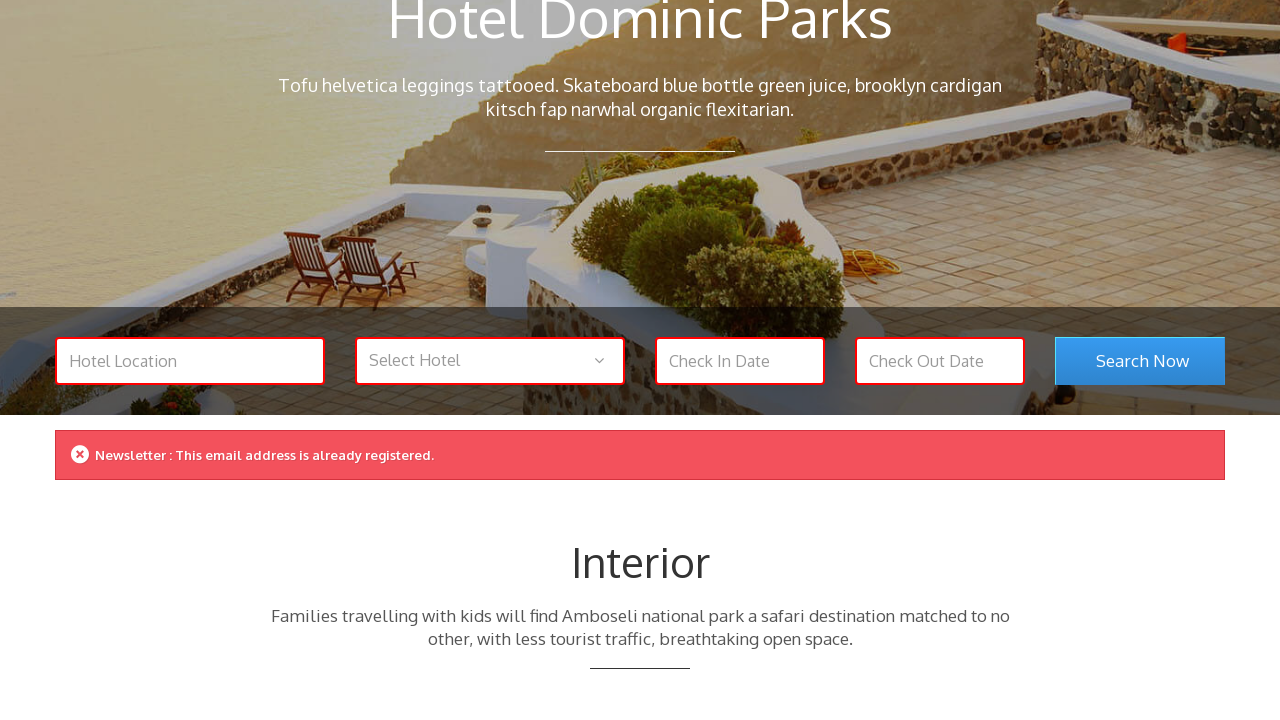